Tests browser navigation commands by navigating to a page, then using back, forward, and refresh browser controls to verify navigation history works correctly.

Starting URL: http://omayo.blogspot.com/

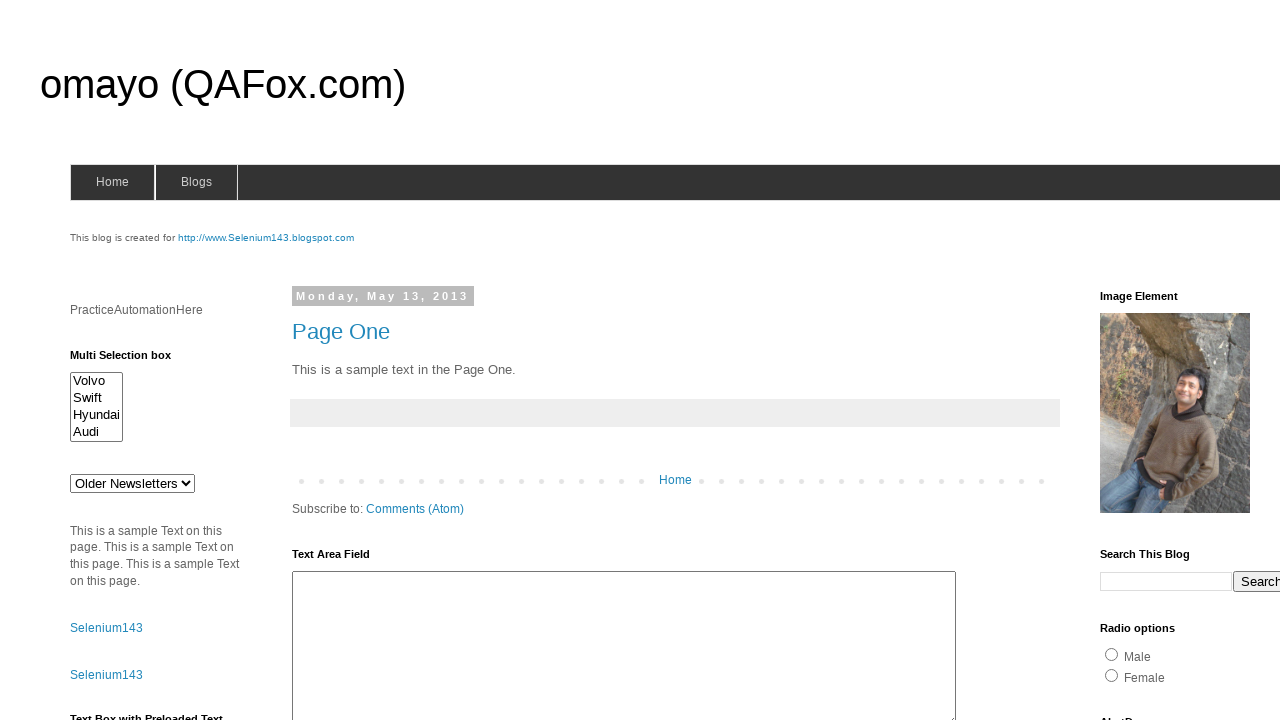

Initial page loaded at http://omayo.blogspot.com/
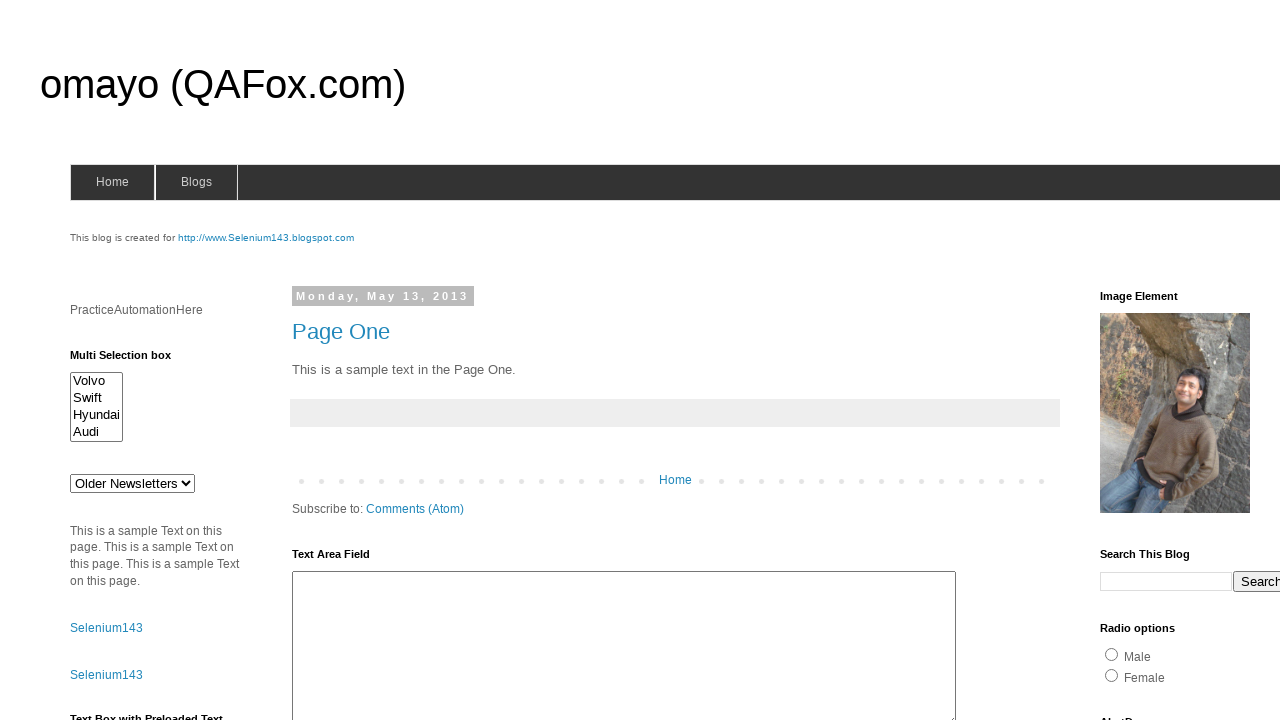

Navigated back using browser back button
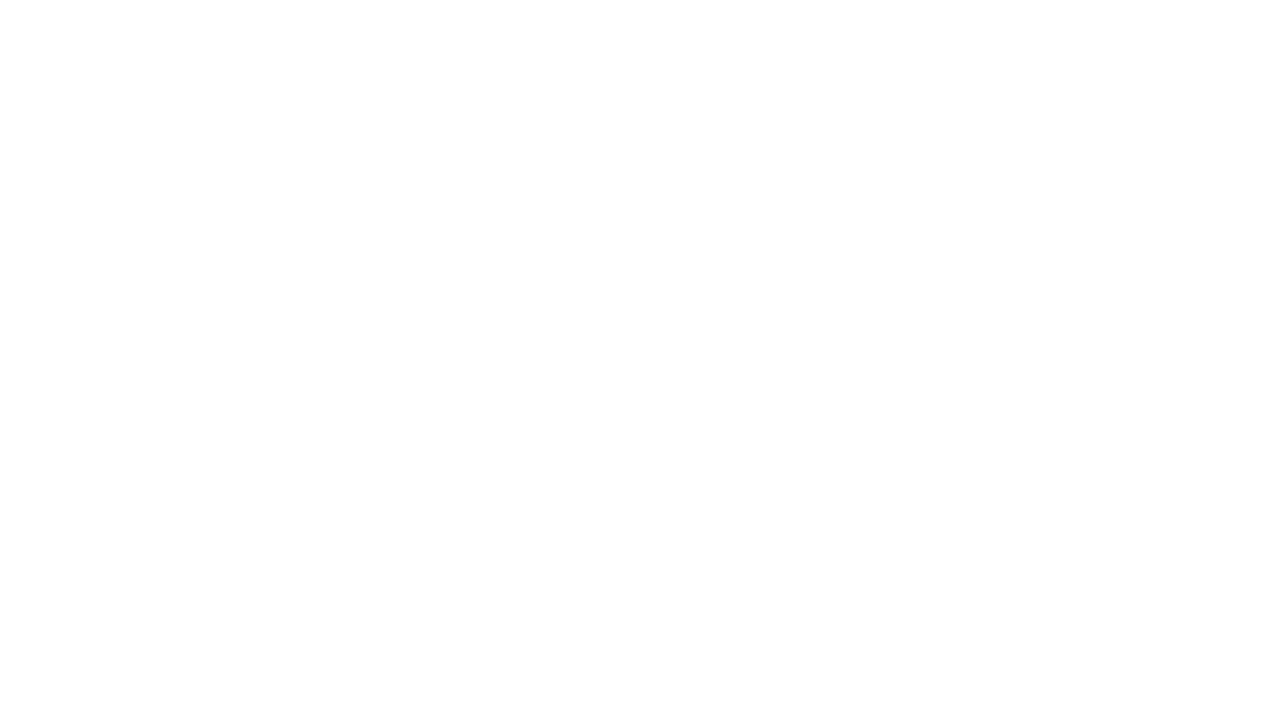

Back navigation page loaded
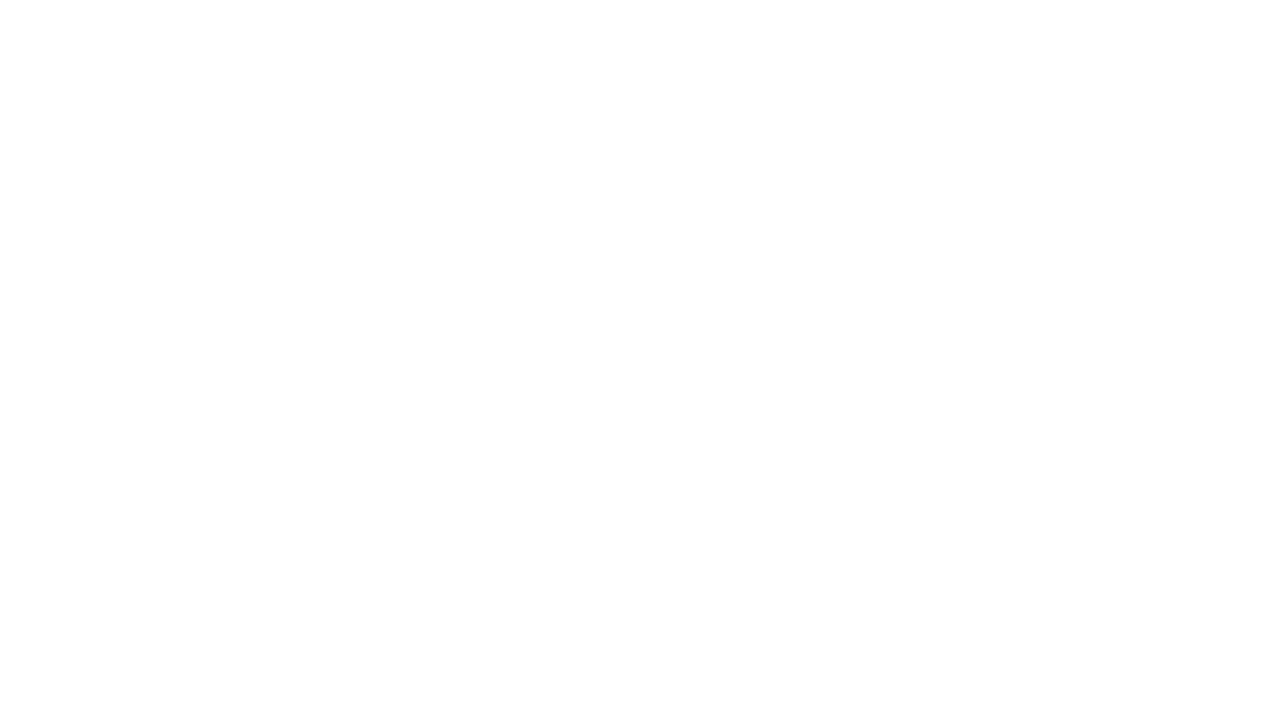

Navigated forward using browser forward button
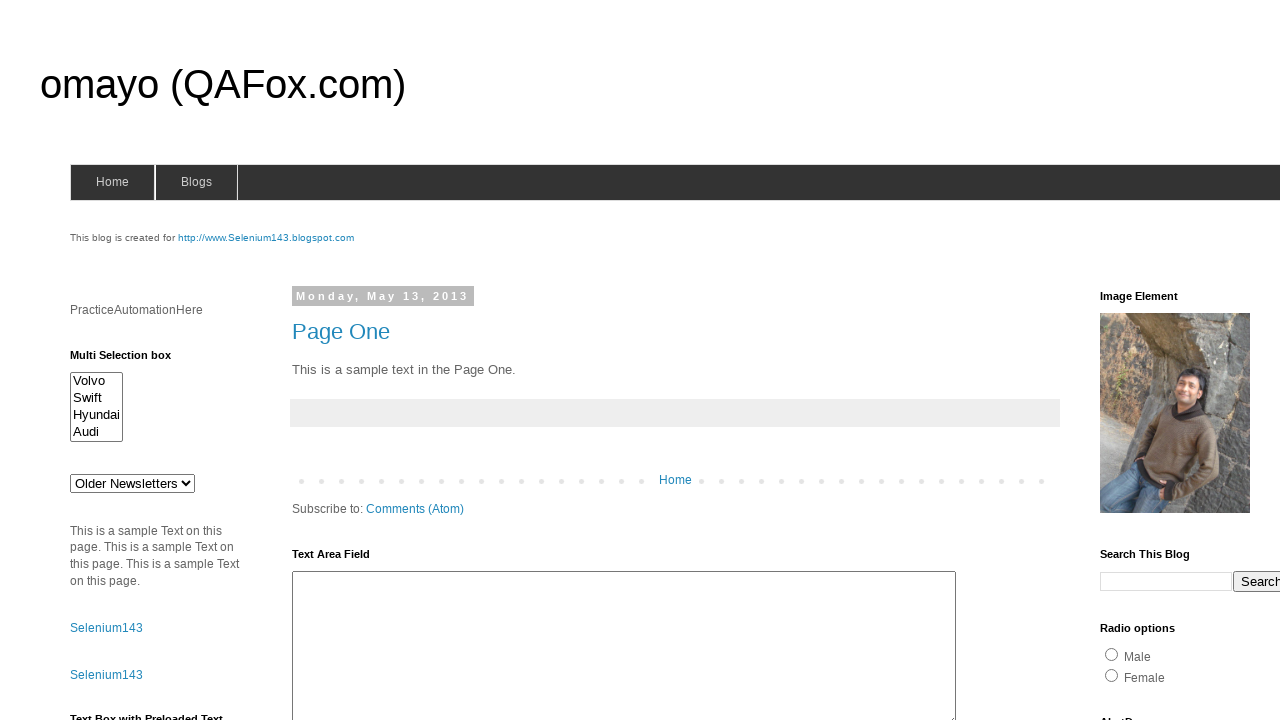

Forward navigation page loaded, back at omayo.blogspot.com
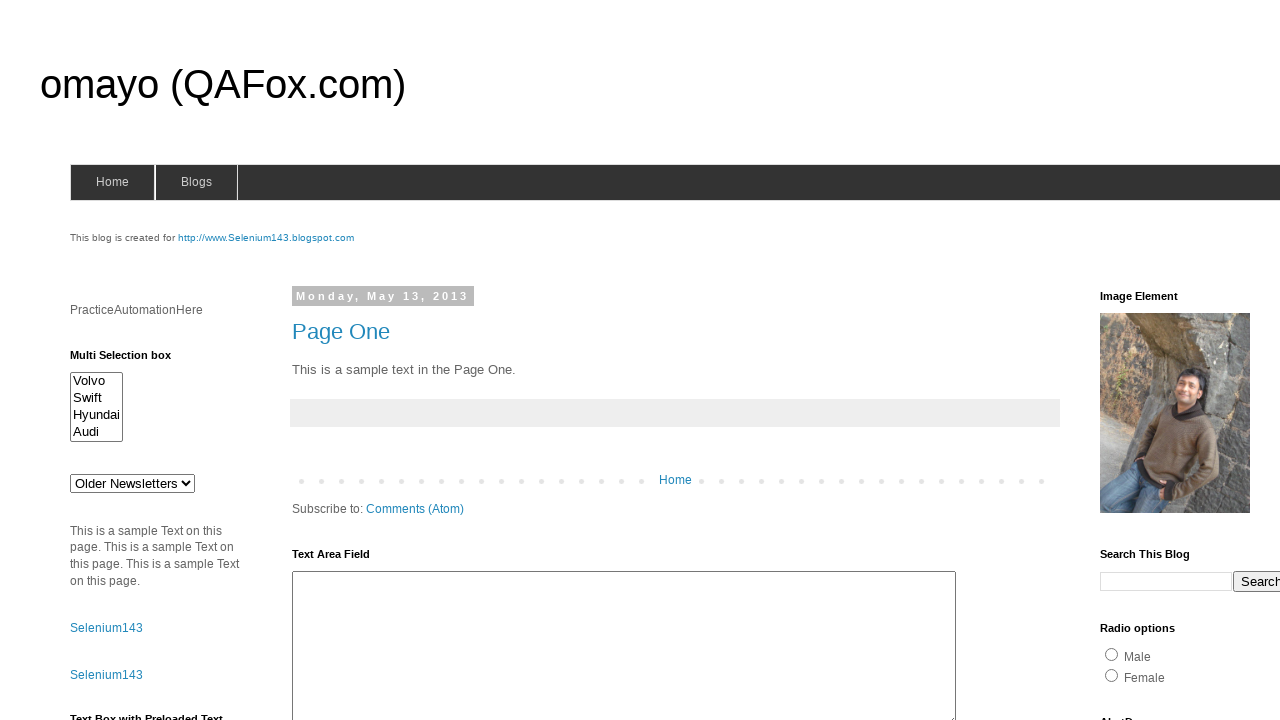

Refreshed the current page
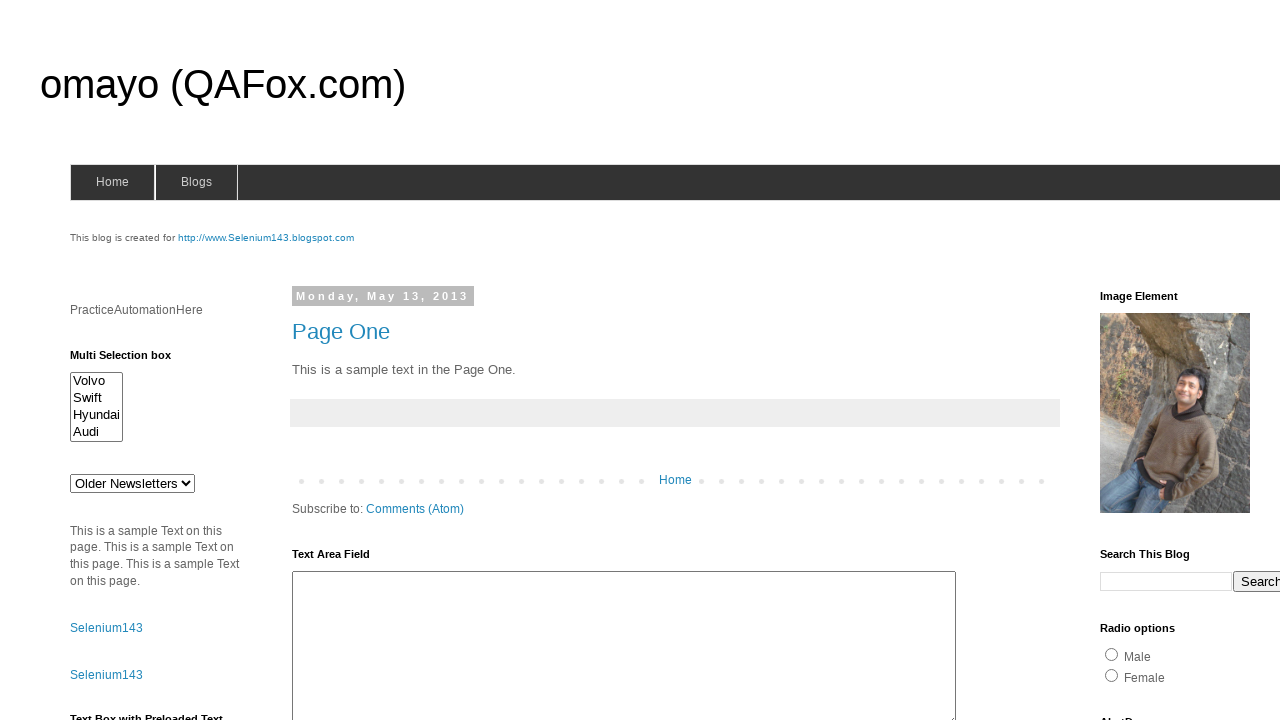

Page fully reloaded after refresh
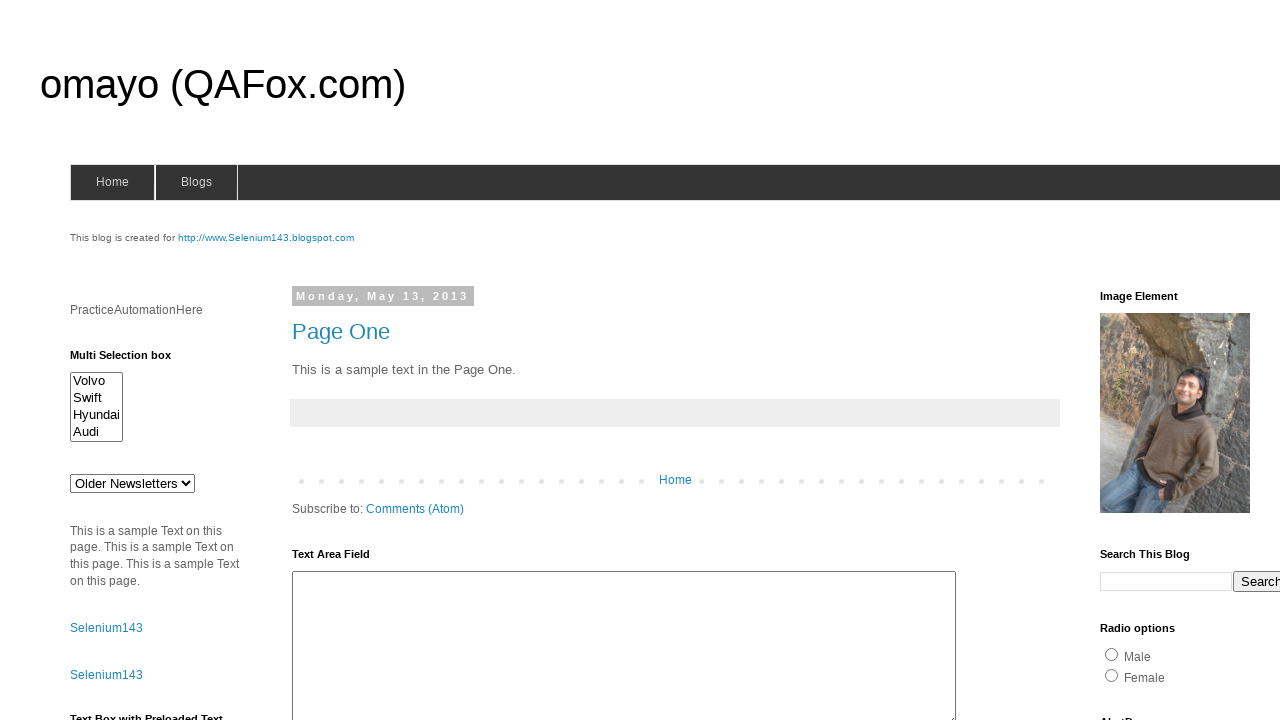

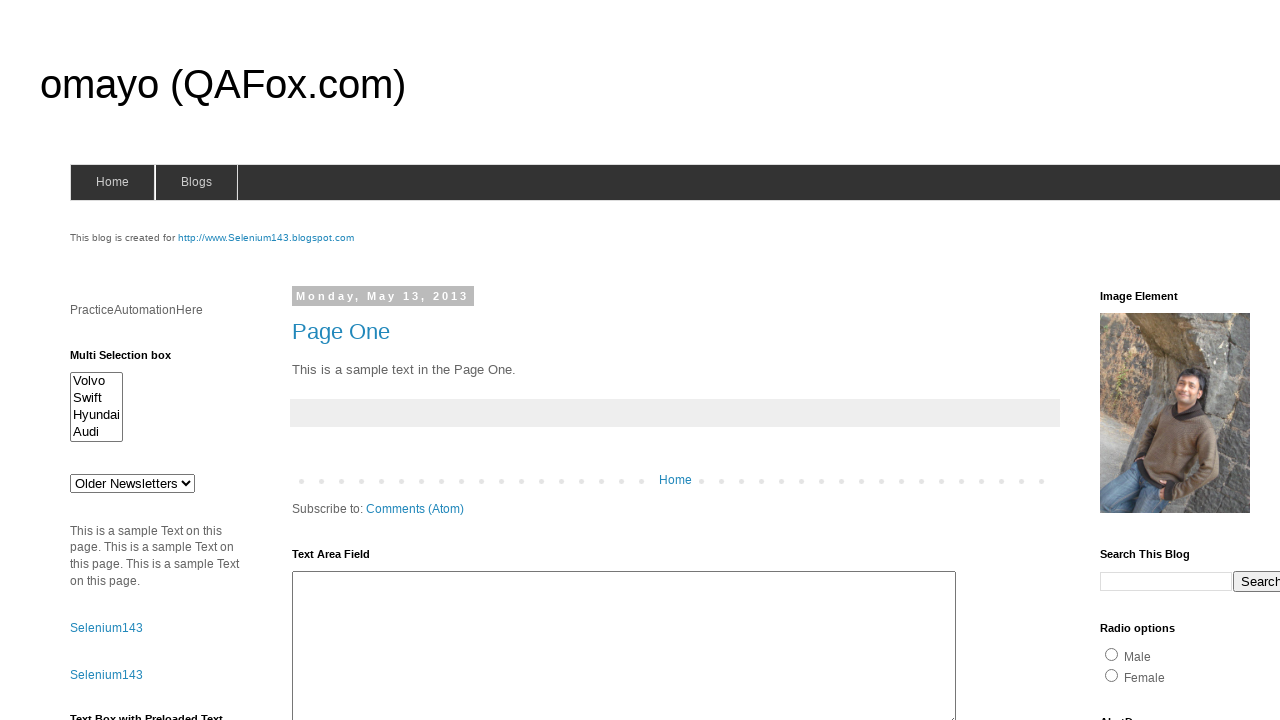